Tests drag and drop functionality on the jQuery UI droppable demo page by dragging a source element onto a target drop zone within an iframe.

Starting URL: http://jqueryui.com/droppable/

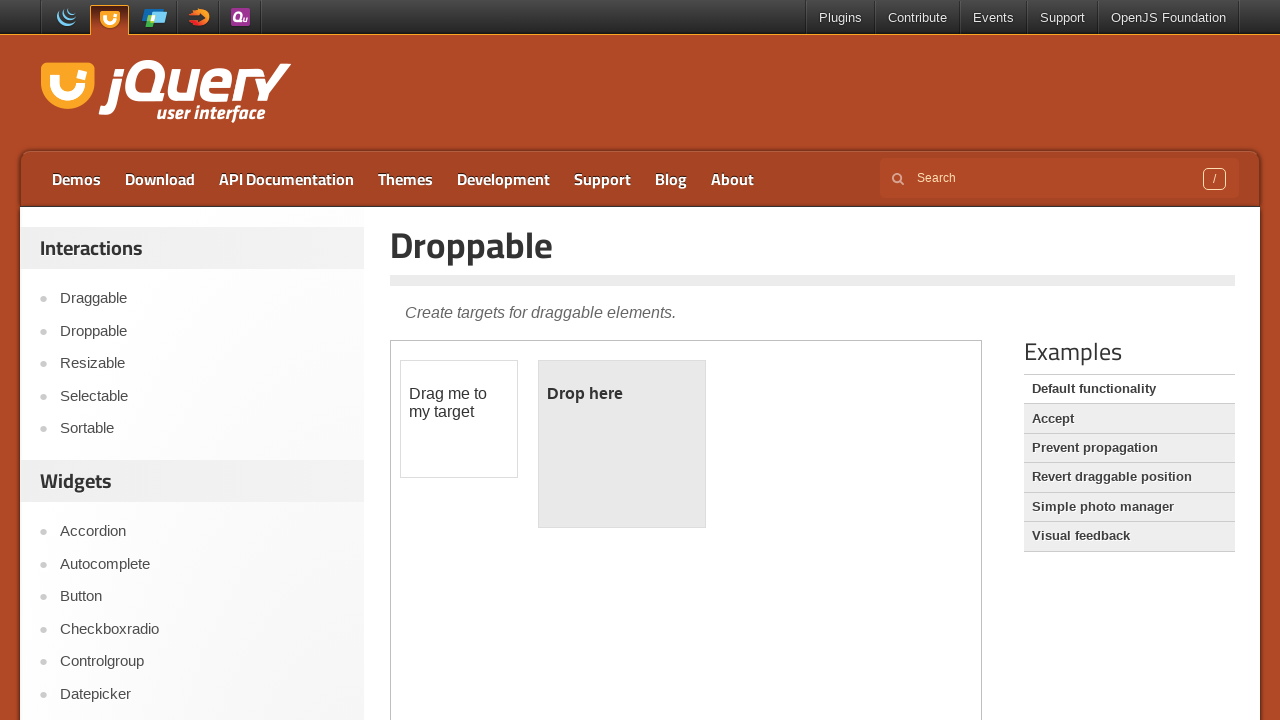

Located the demo iframe containing drag and drop elements
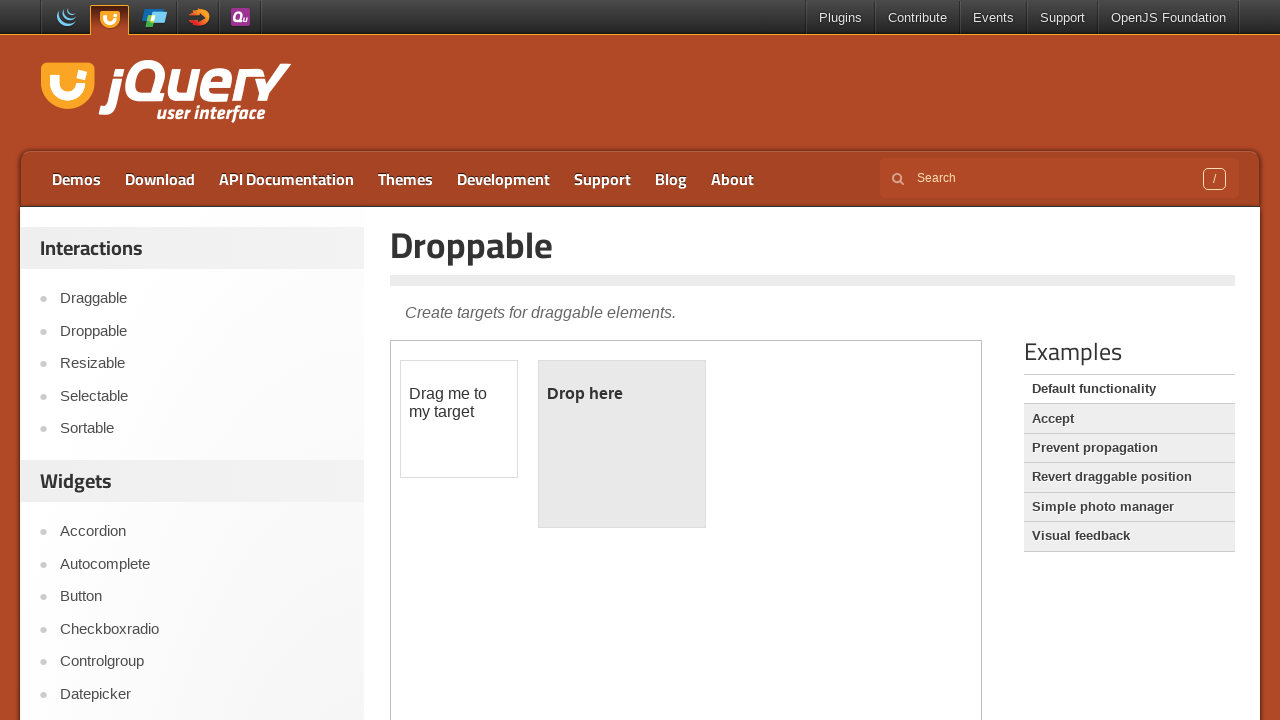

Located the draggable source element
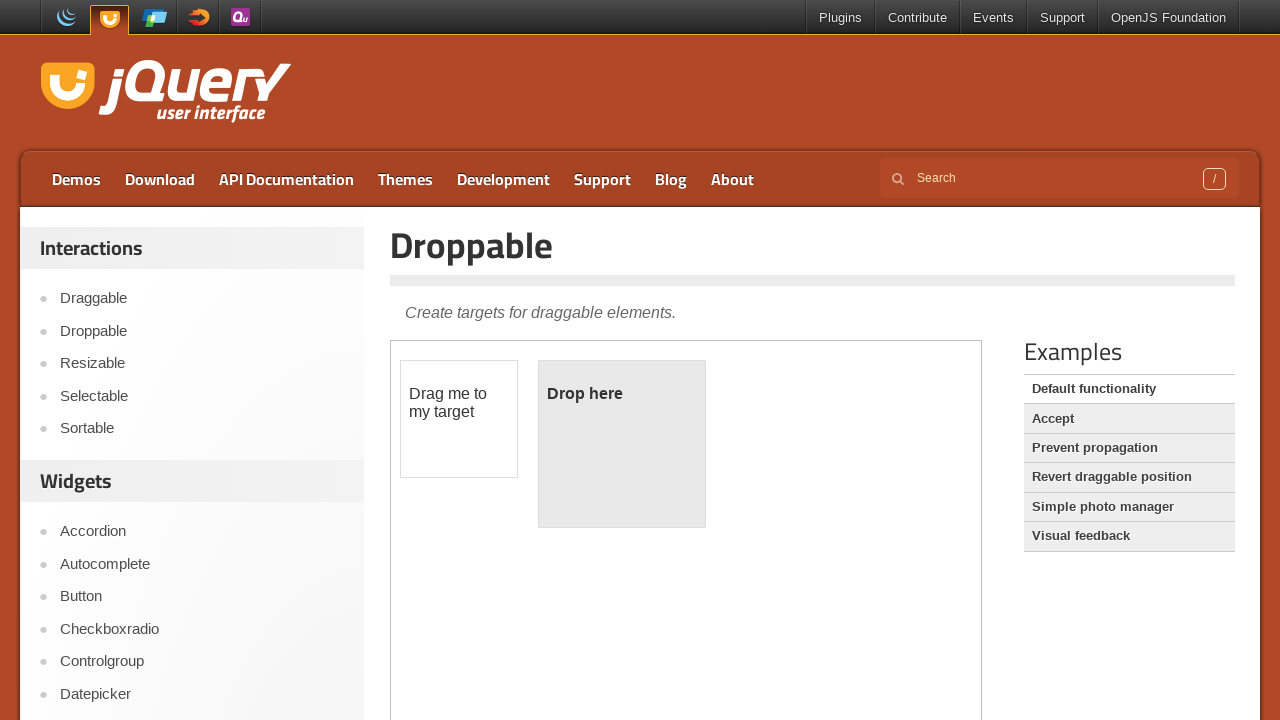

Located the droppable target element
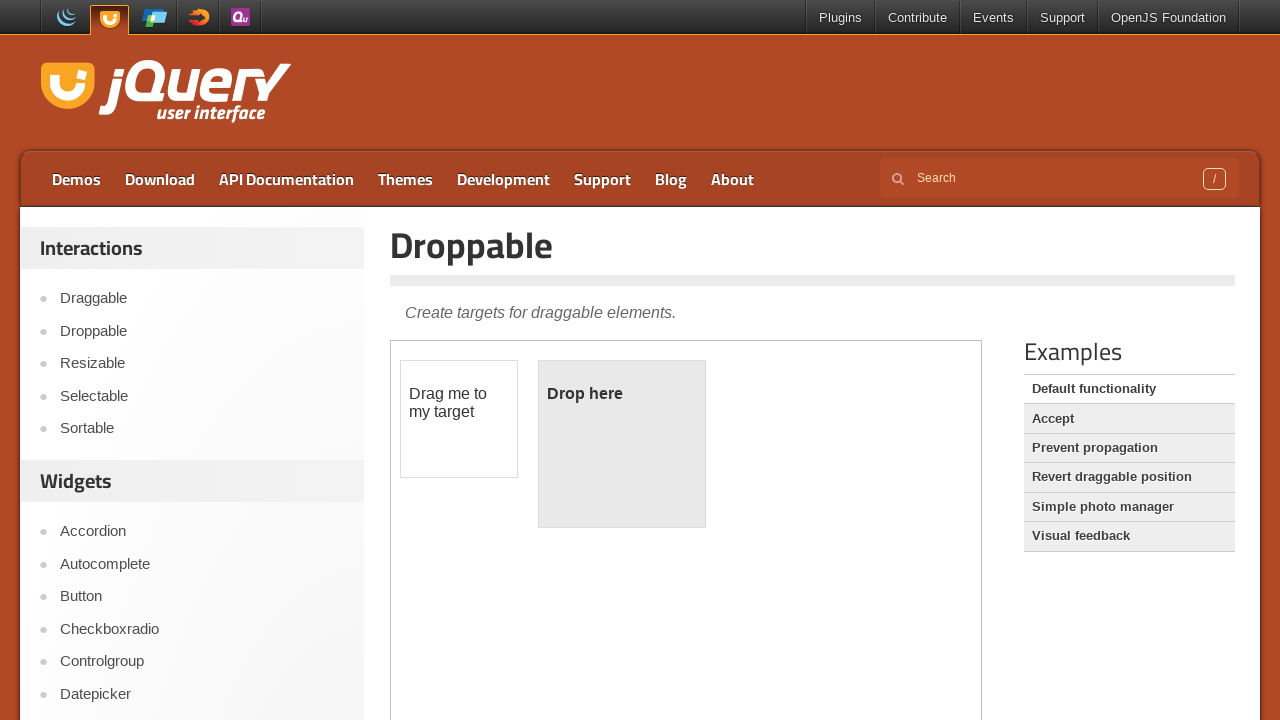

Dragged the source element onto the target drop zone at (622, 444)
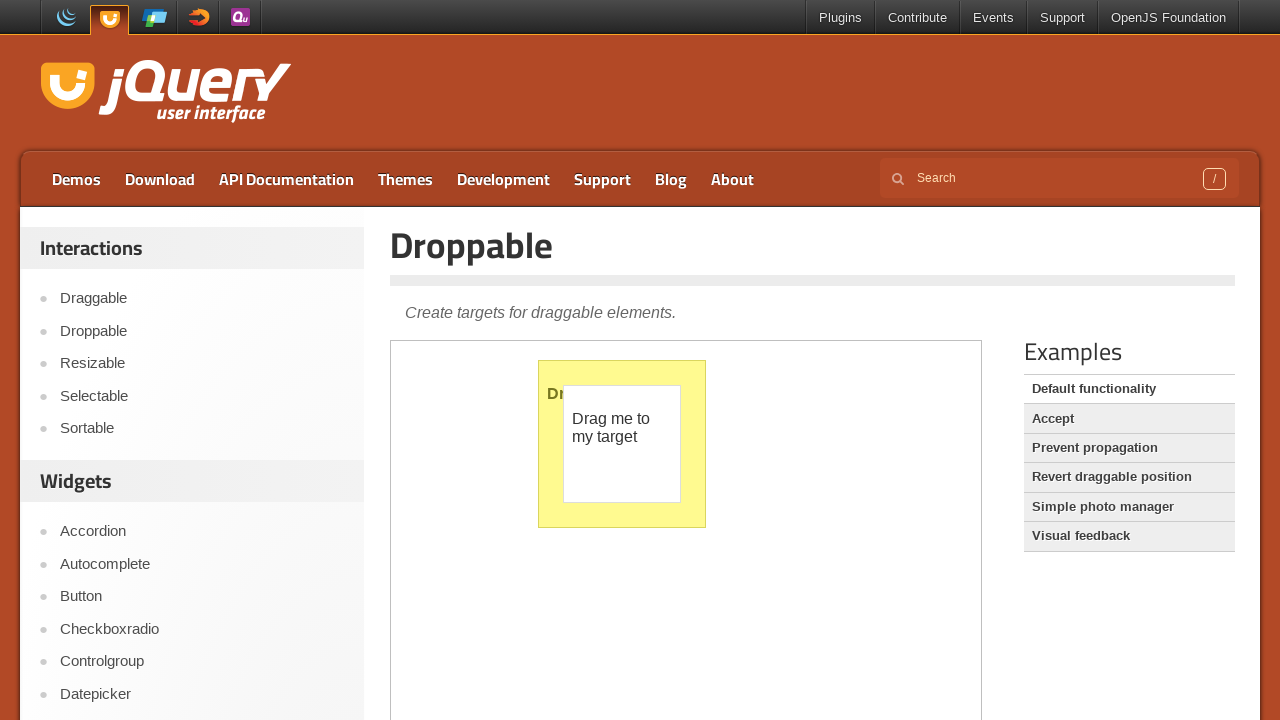

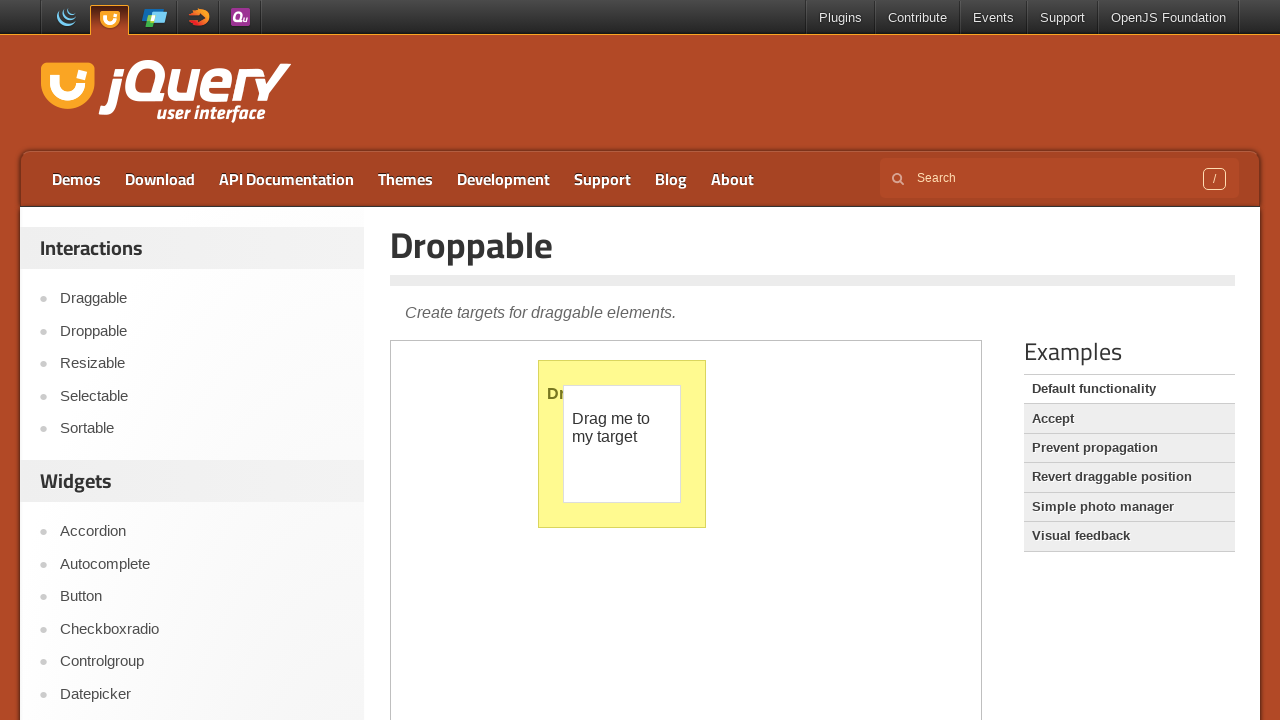